Tests browser tab handling by clicking buttons that open new tabs and switching between multiple browser tabs/windows.

Starting URL: https://training-support.net/webelements/tabs

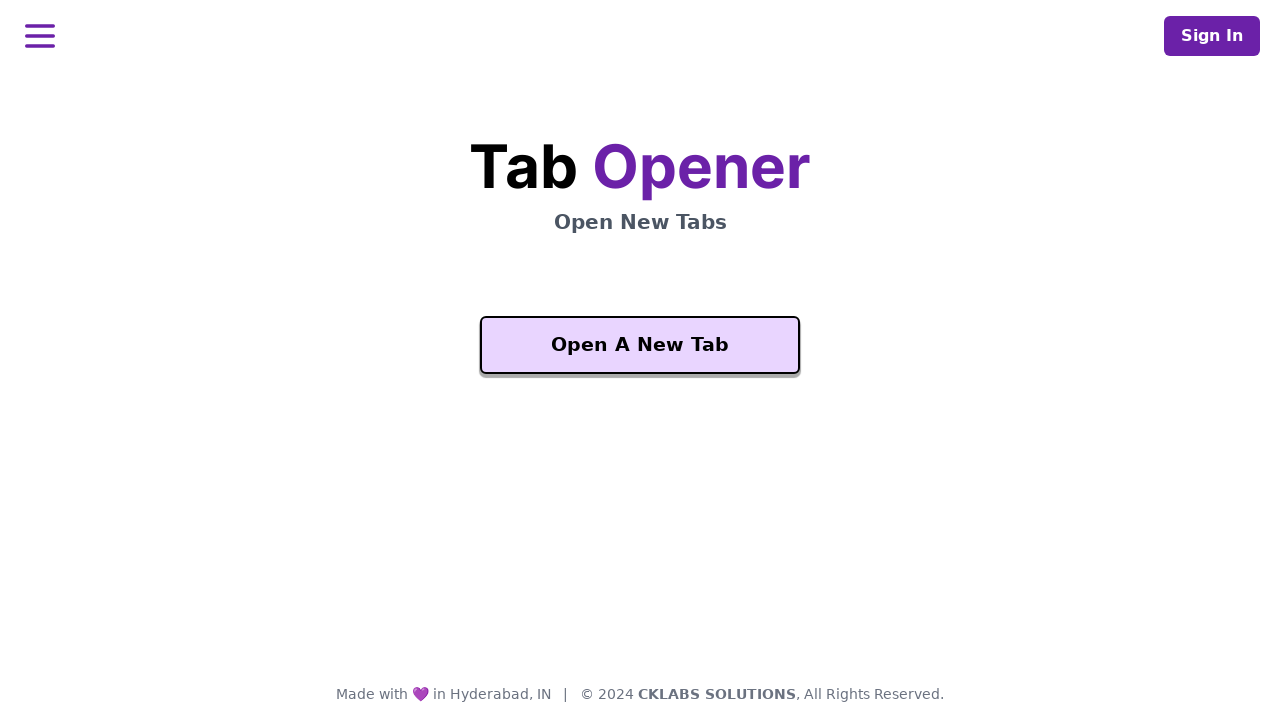

Clicked 'Open A New Tab' button to open new tab at (640, 345) on xpath=//button[text()='Open A New Tab']
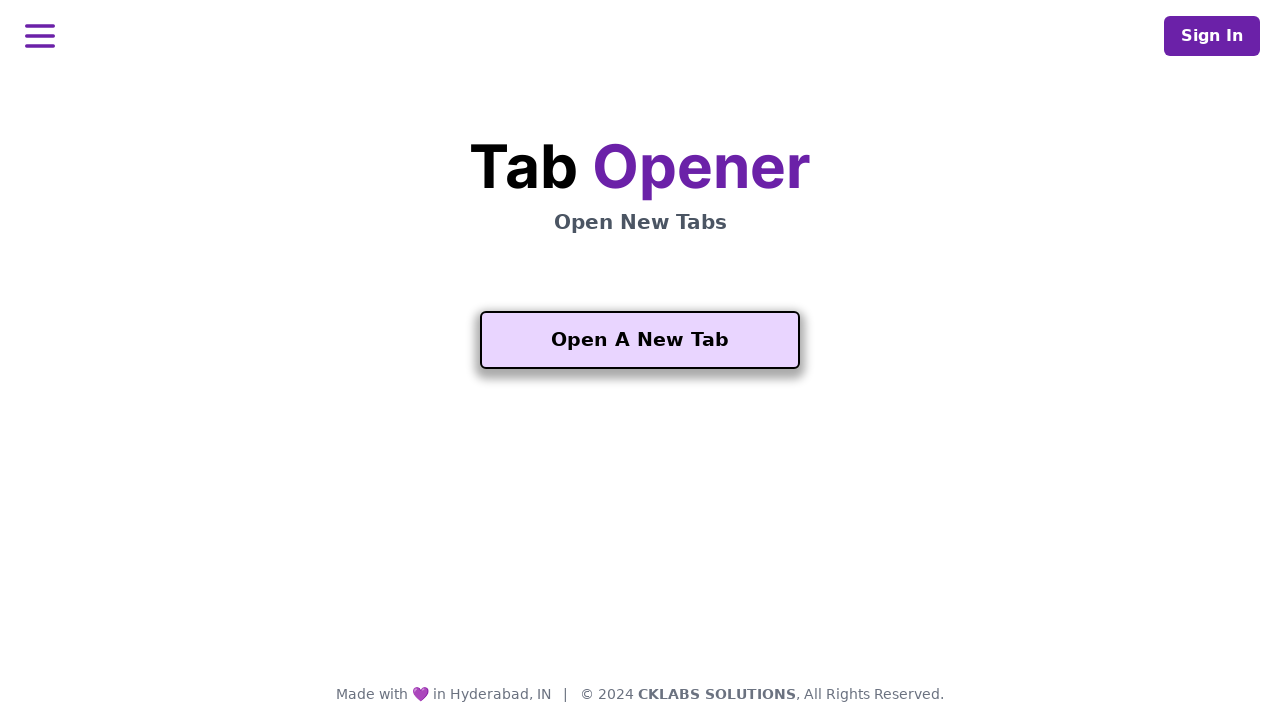

Switched to new tab and waited for page load
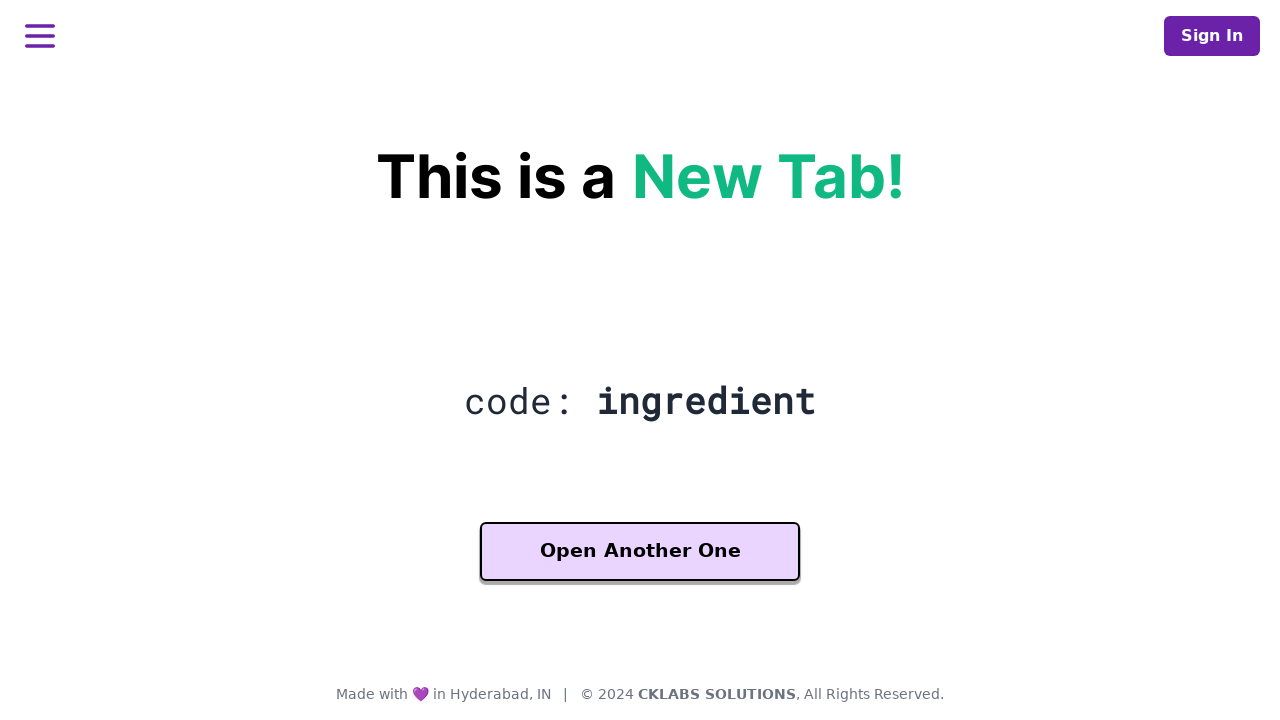

Clicked 'Open Another One' button on new tab to open another tab at (640, 552) on xpath=//button[text()='Open Another One']
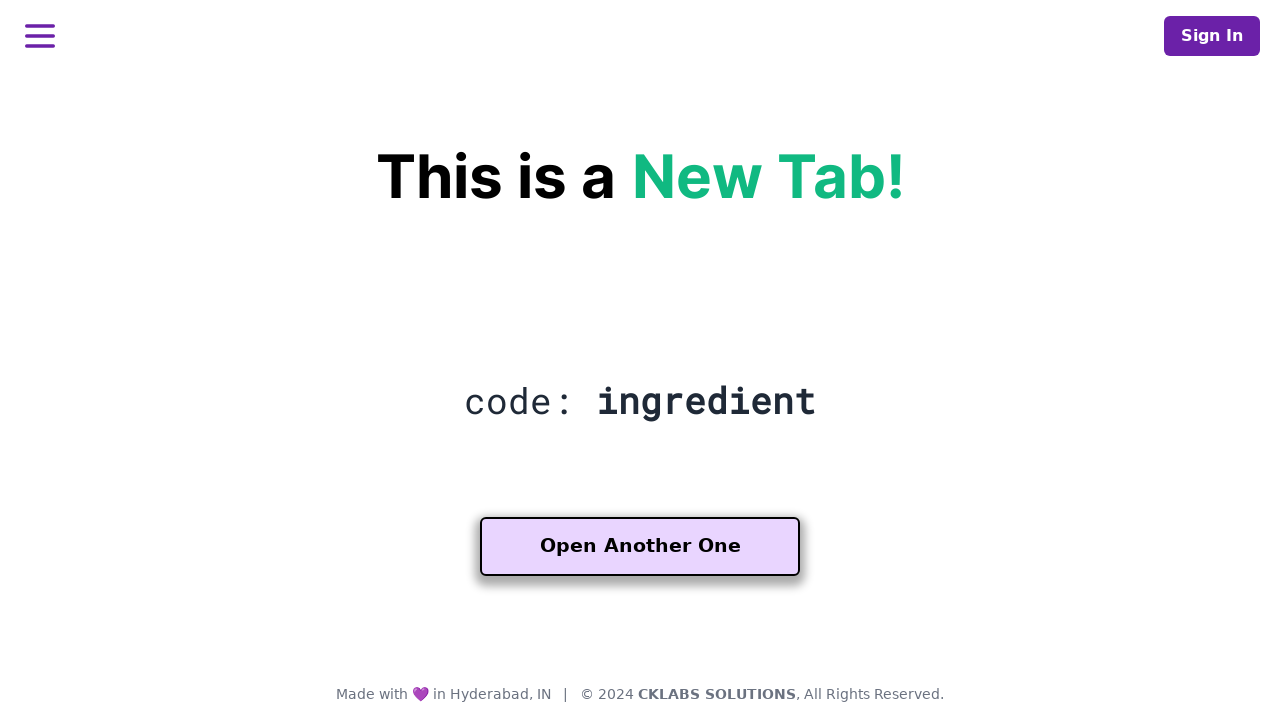

Switched to newest tab and waited for page load
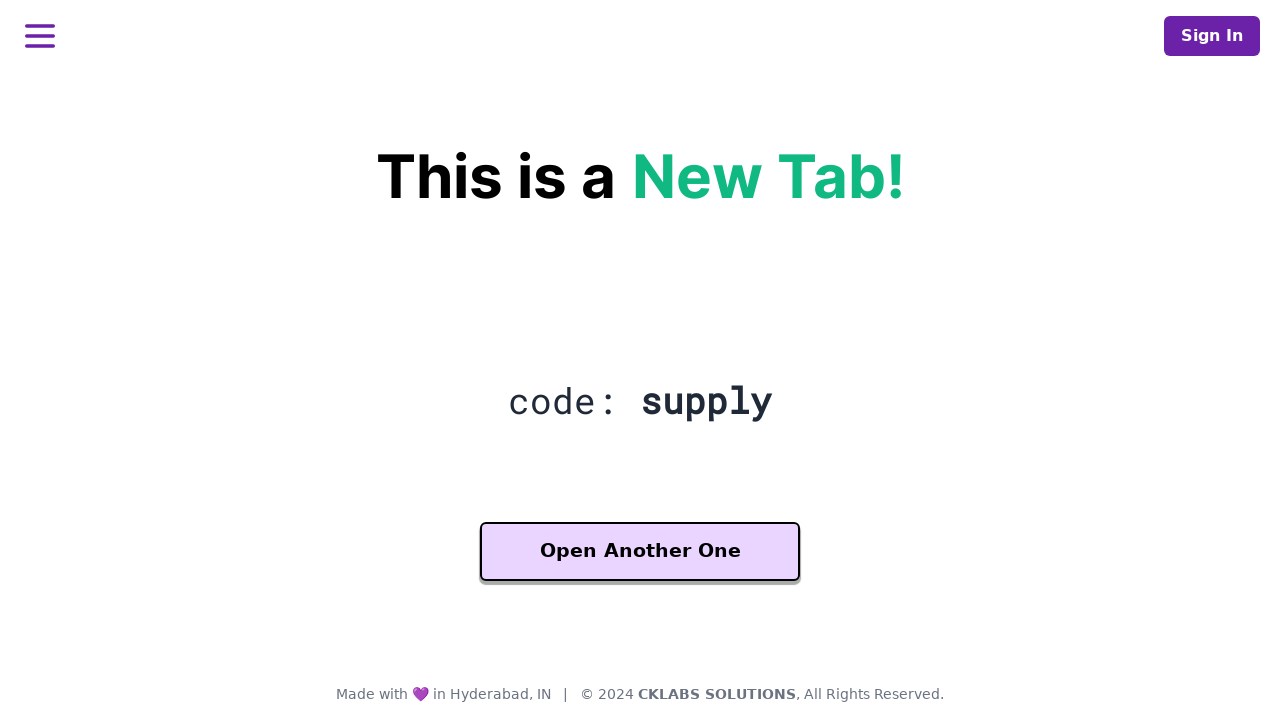

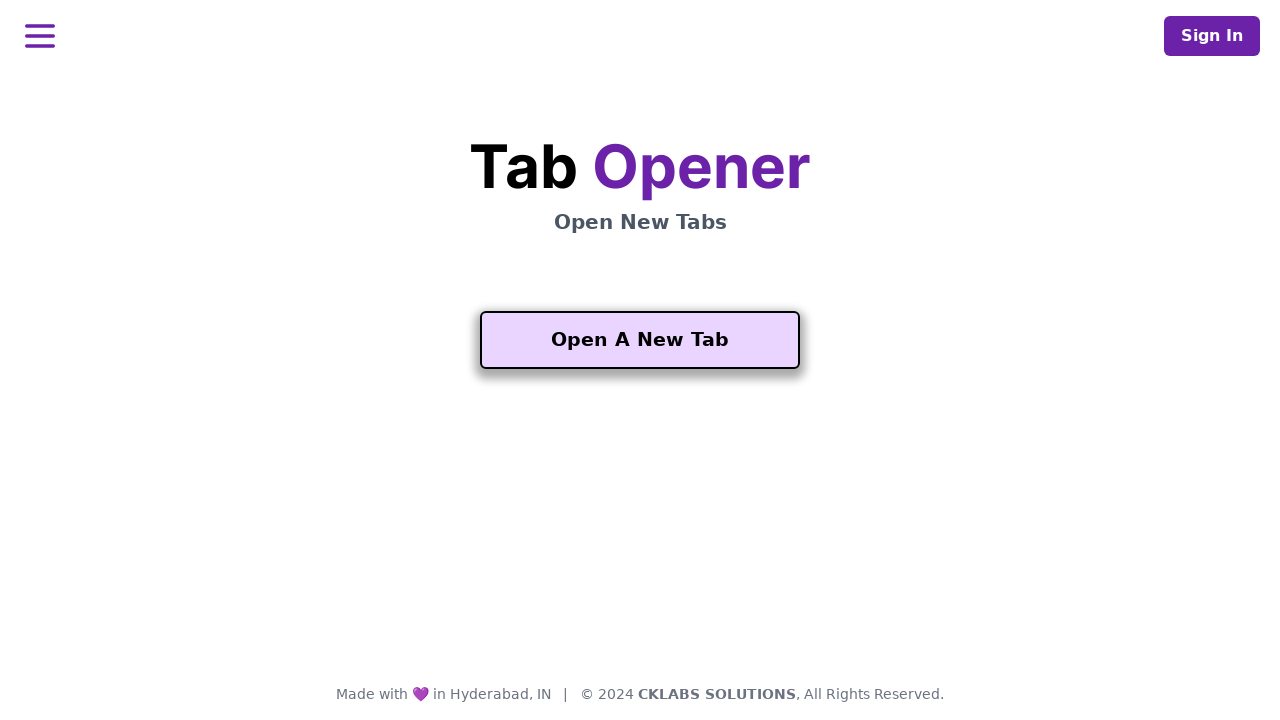